Tests text box form by scrolling, navigating to Elements, filling all form fields and clicking submit.

Starting URL: https://demoqa.com/

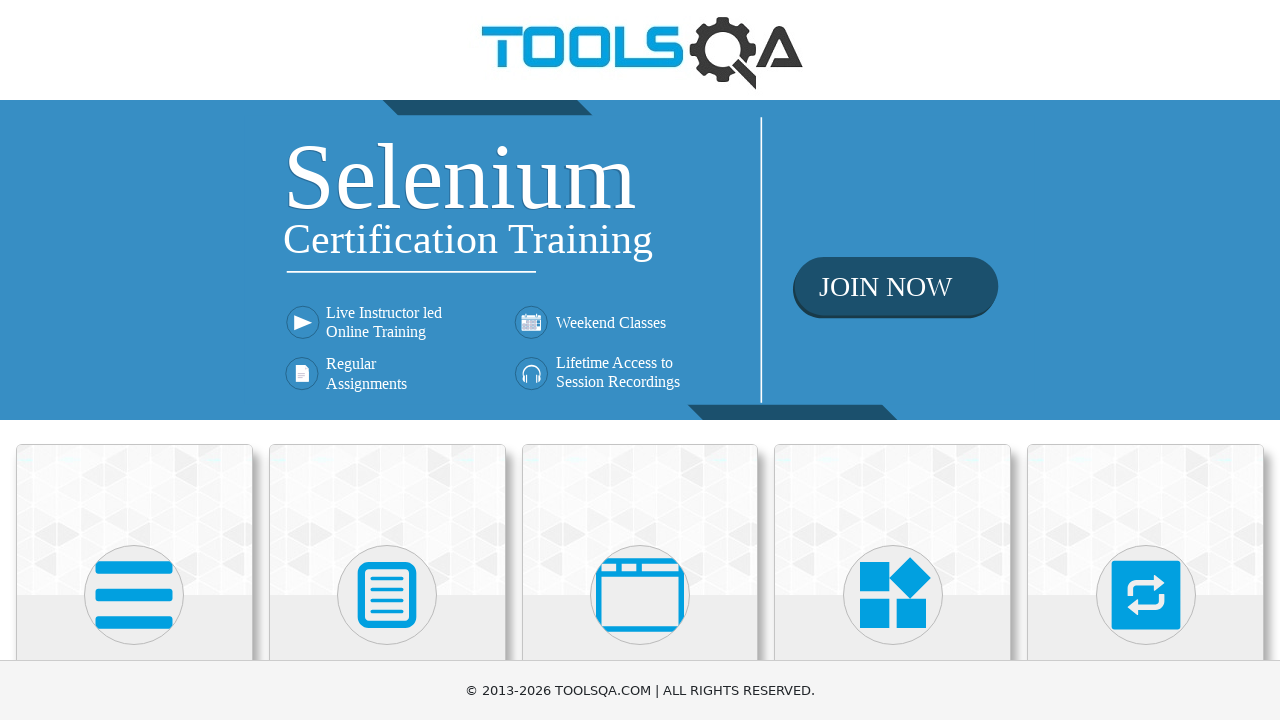

Scrolled down 200 pixels
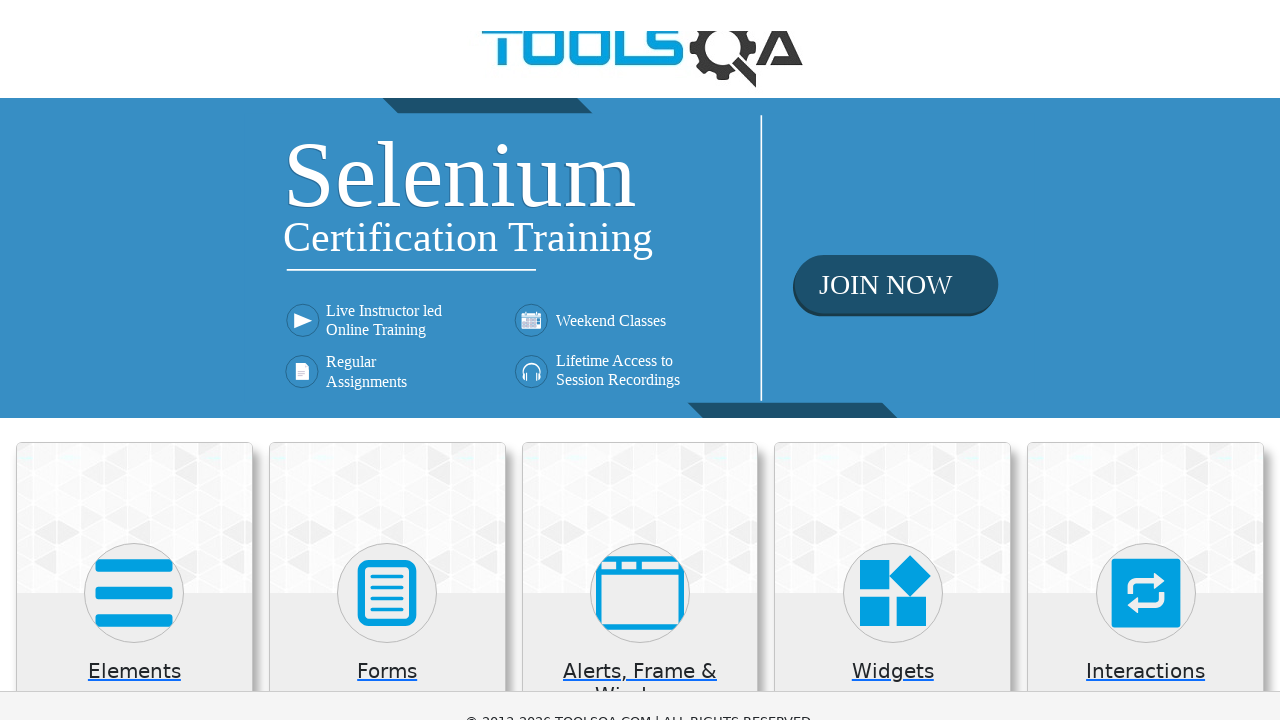

Clicked Elements heading at (134, 473) on xpath=(//h5)[1]
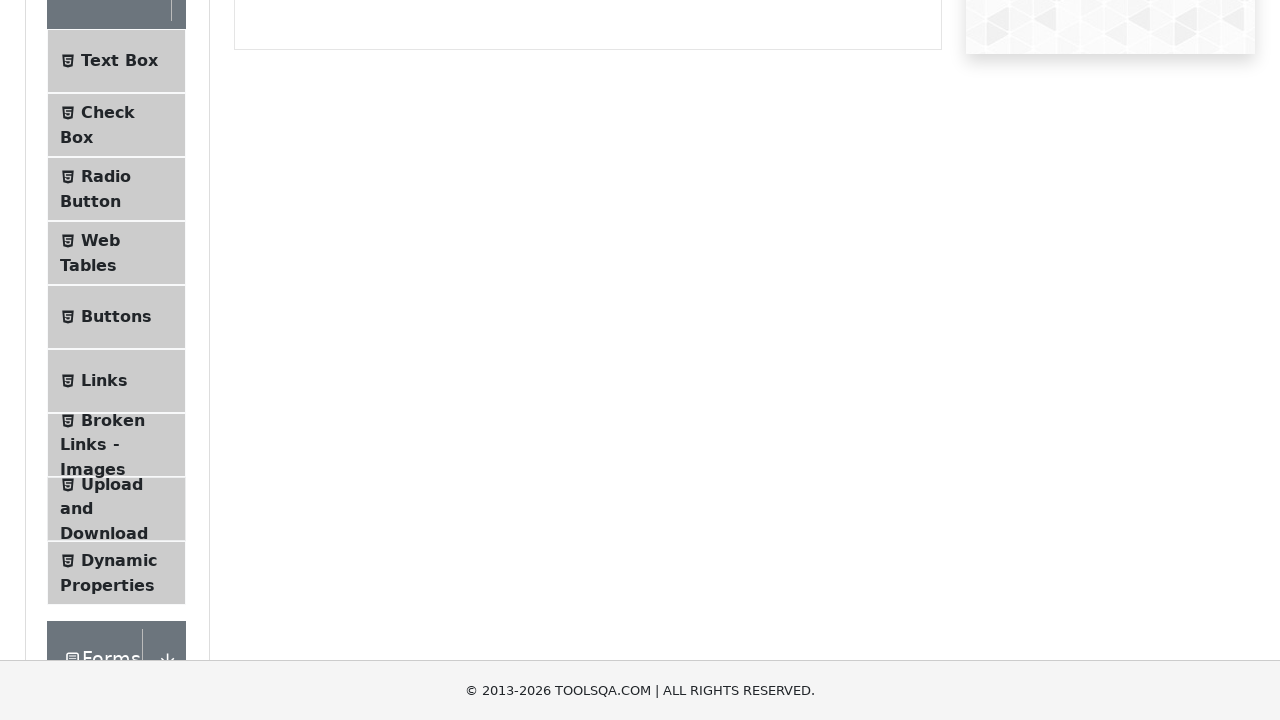

Clicked Text Box menu item at (119, 61) on xpath=//span[text()='Text Box']
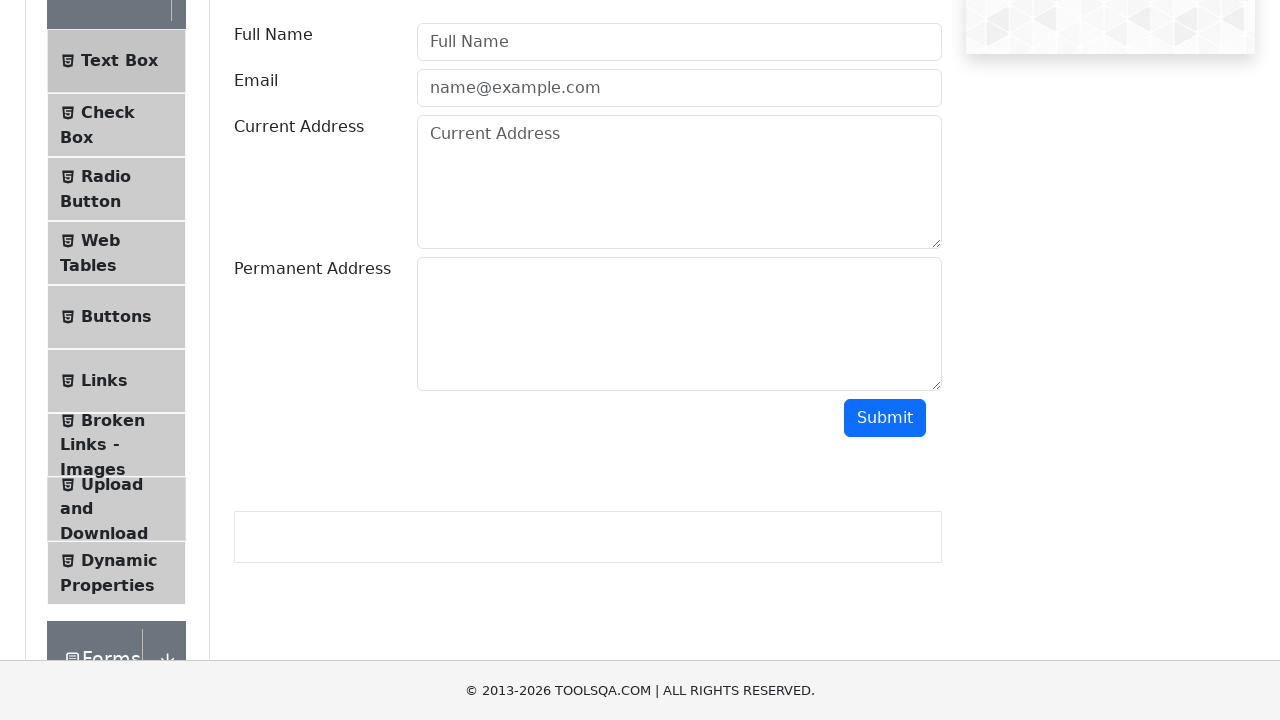

Filled userName field with 'Sam Don' on #userName
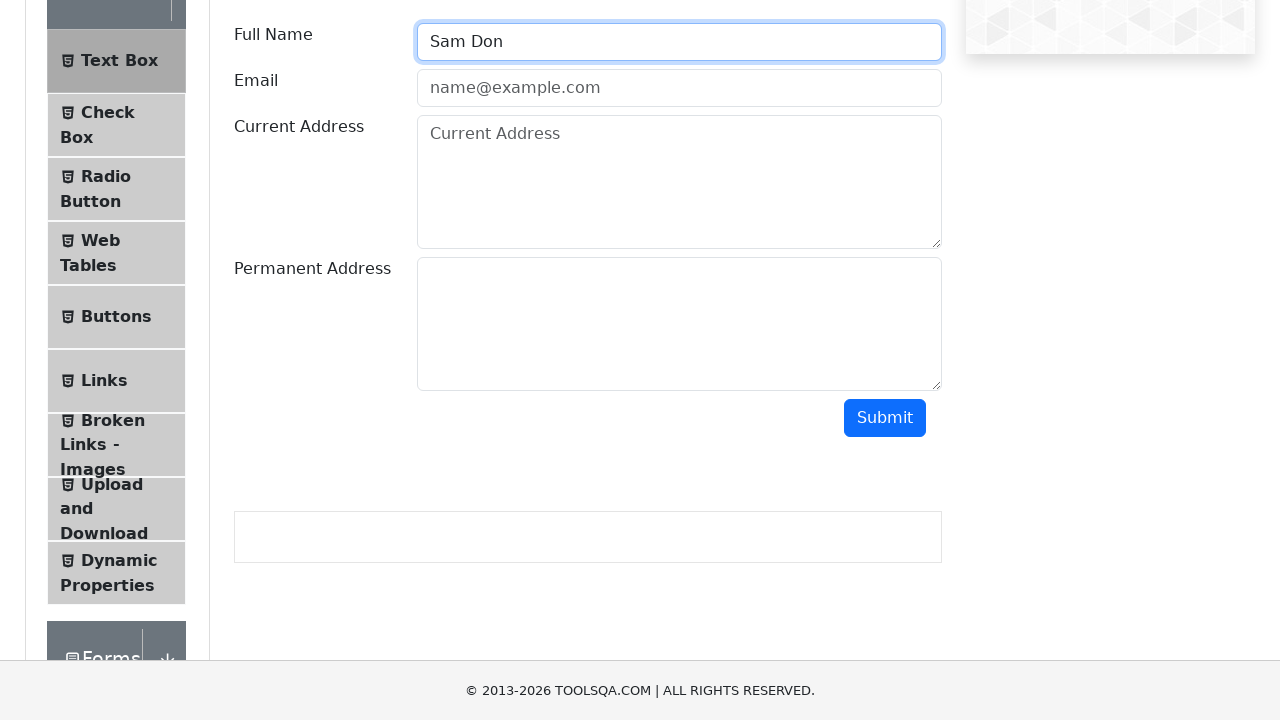

Filled userEmail field with 'sam@gmail.com' on #userEmail
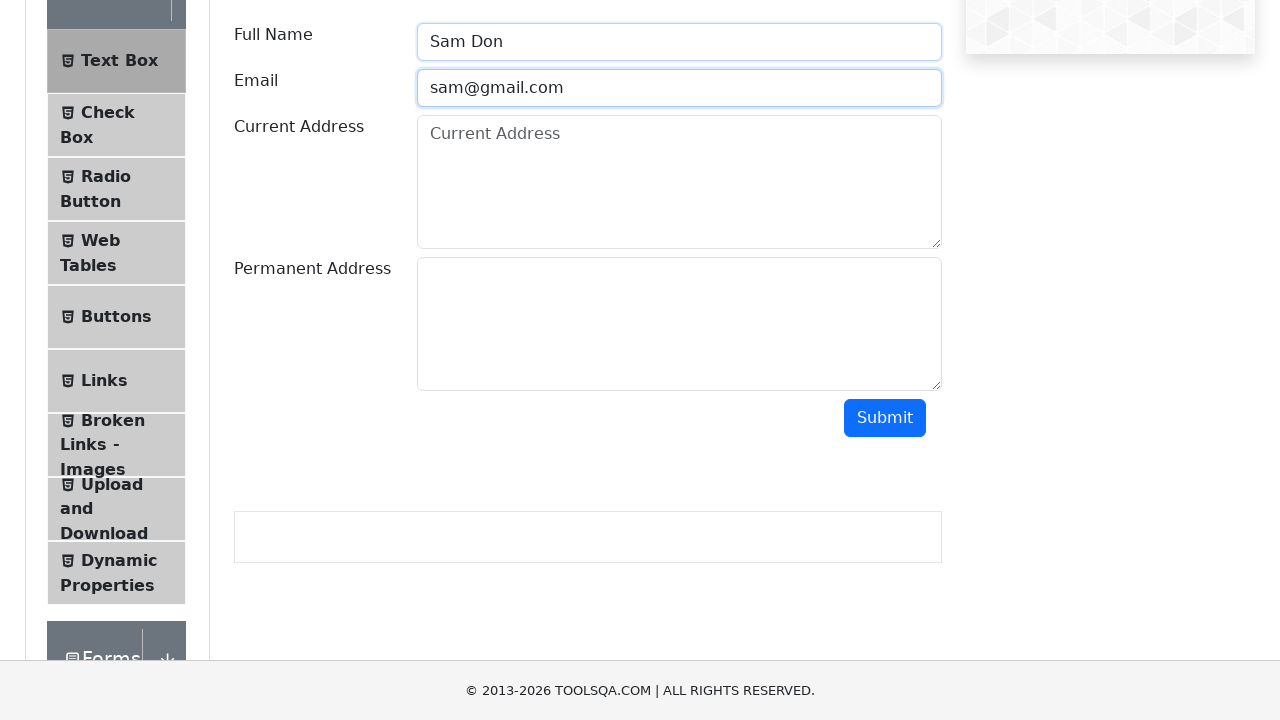

Filled currentAddress field with '123 My Road' on #currentAddress
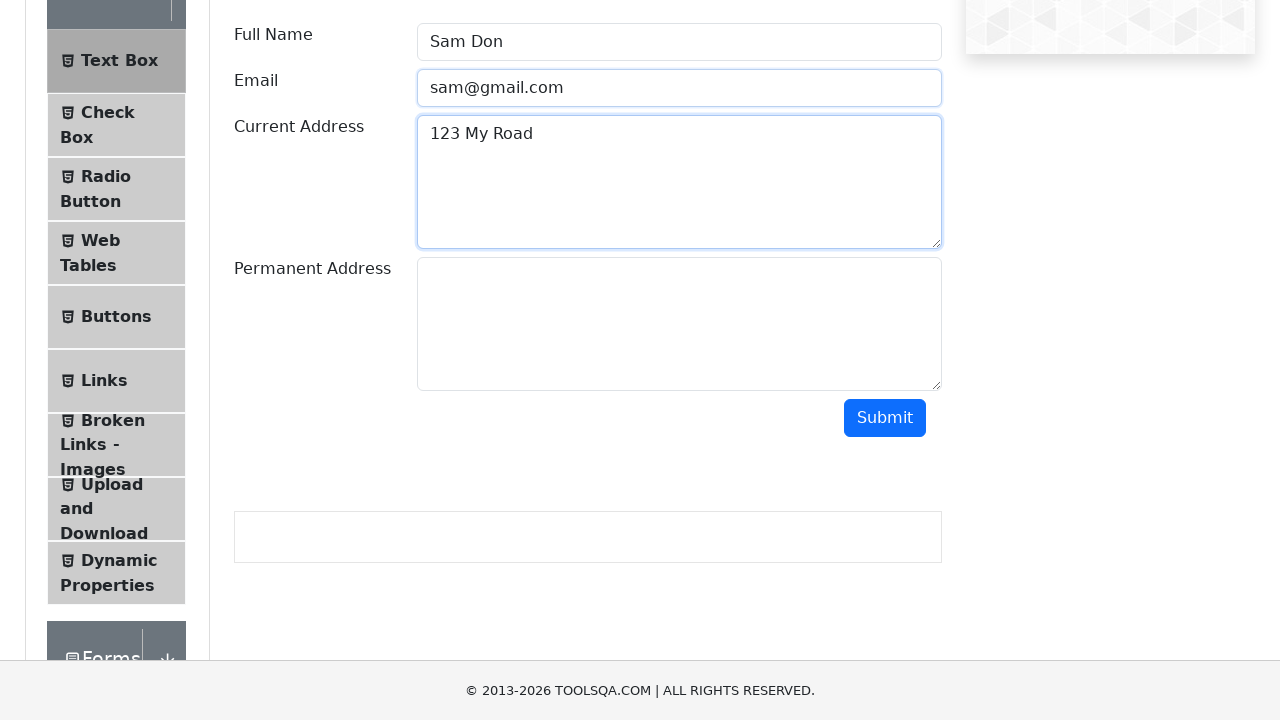

Filled permanentAddress field with '1256 S Loop' on #permanentAddress
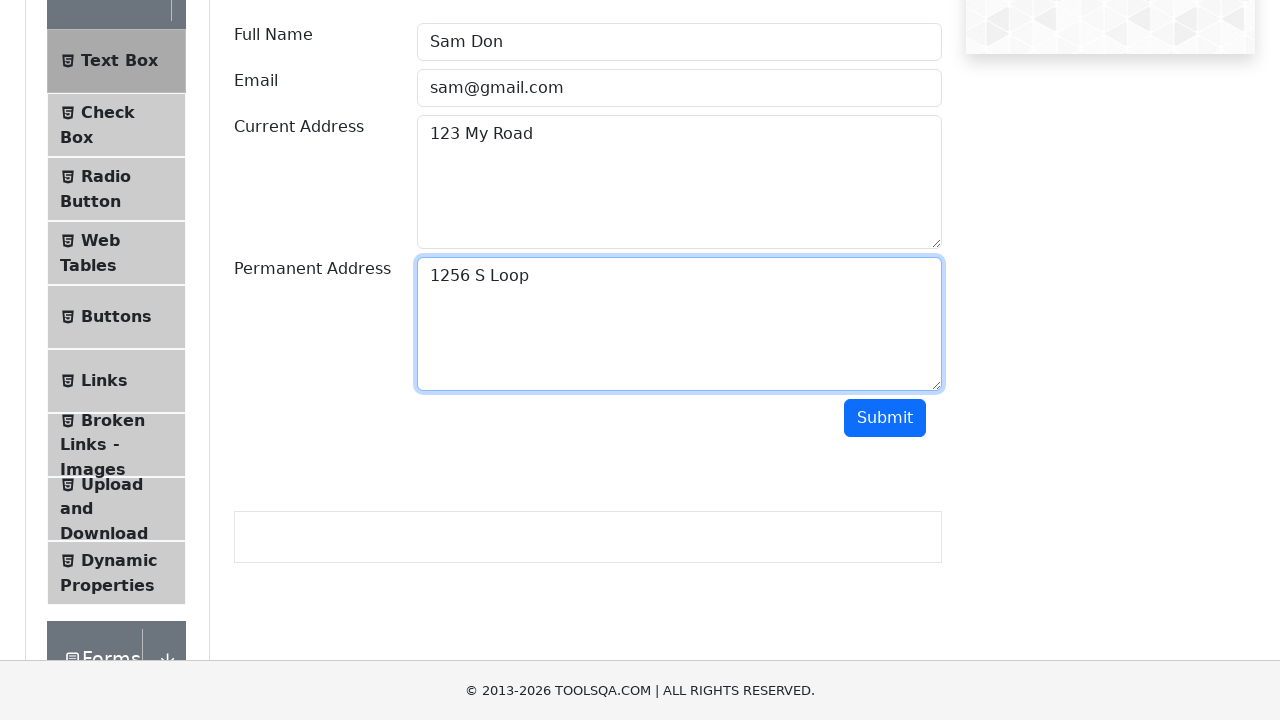

Scrolled down 200 pixels
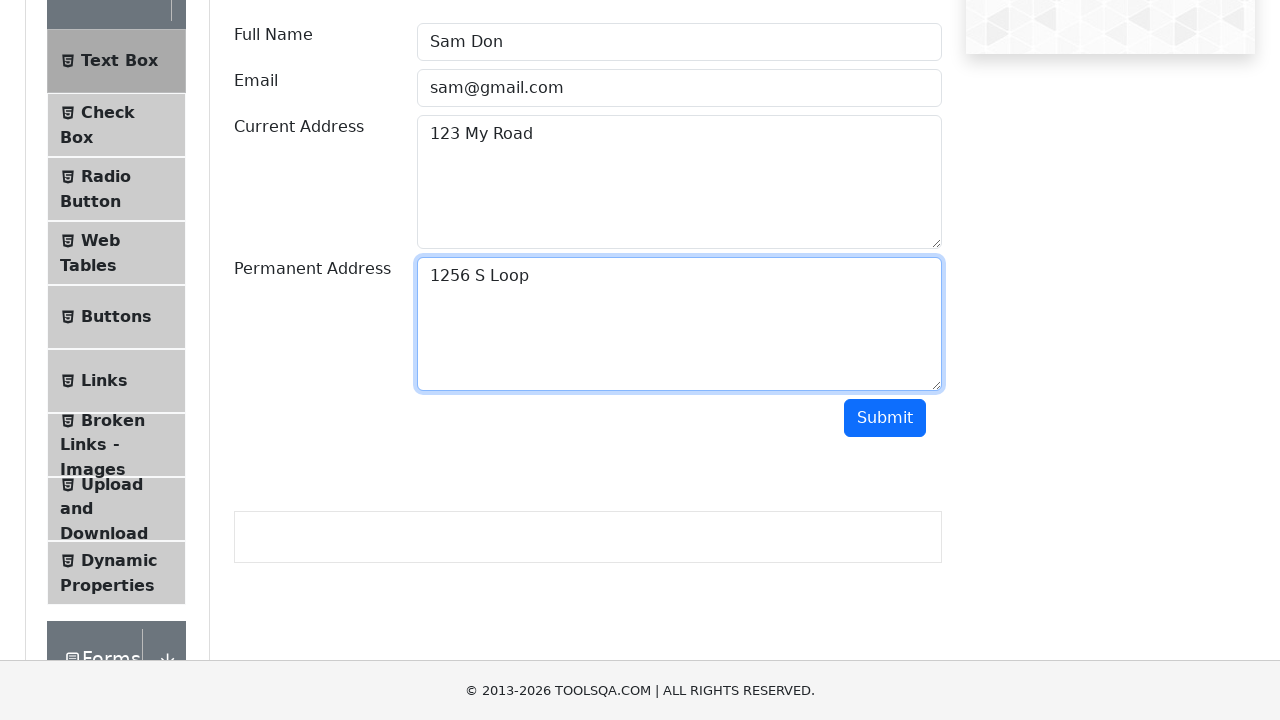

Clicked submit button at (885, 418) on #submit
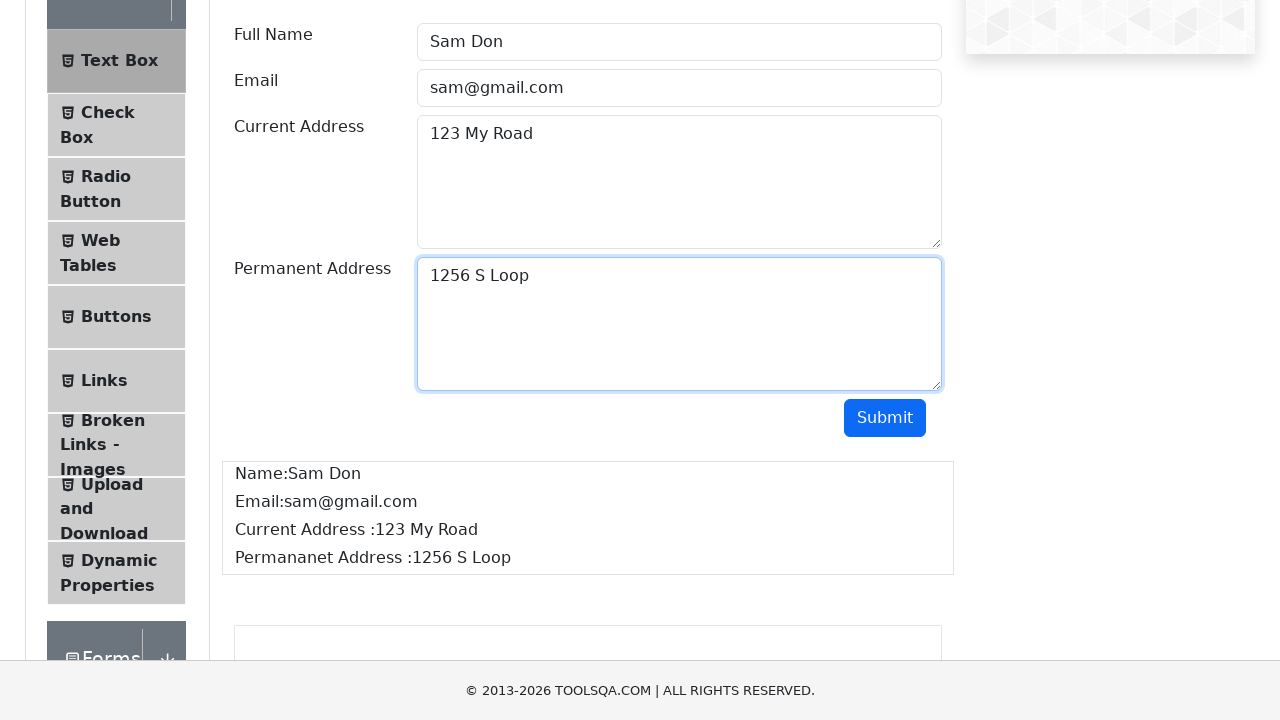

Form submission output loaded
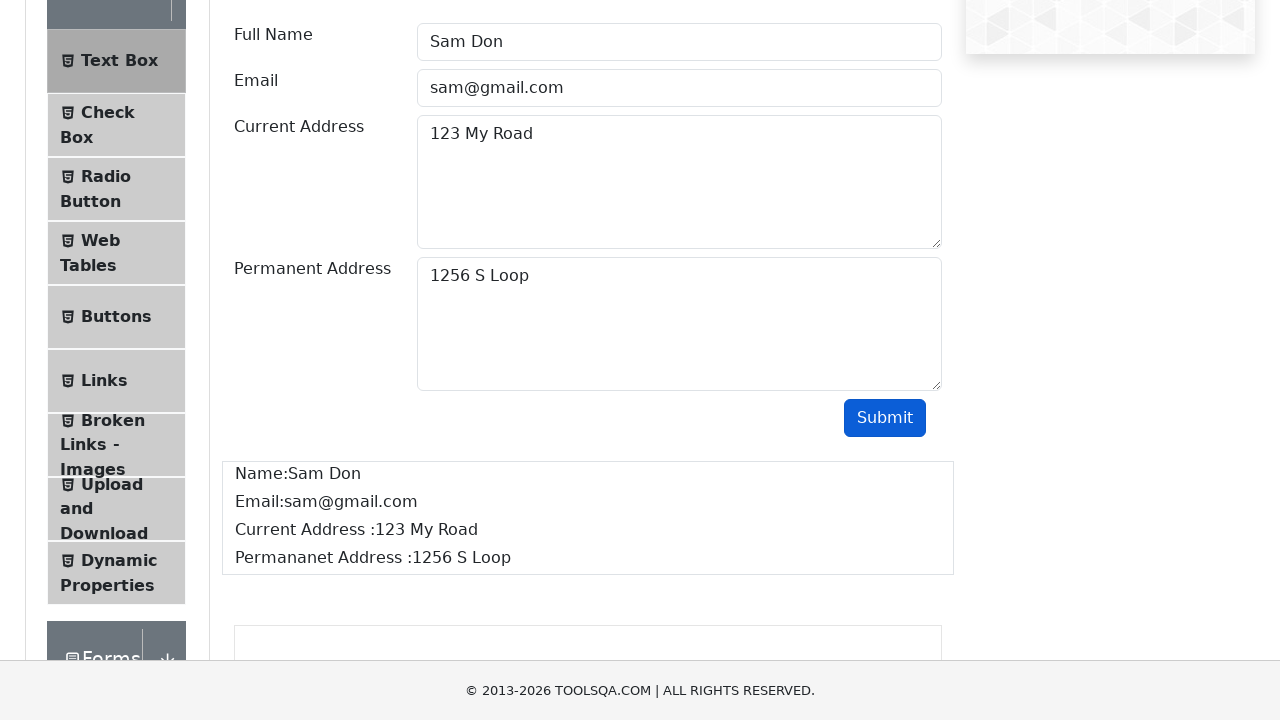

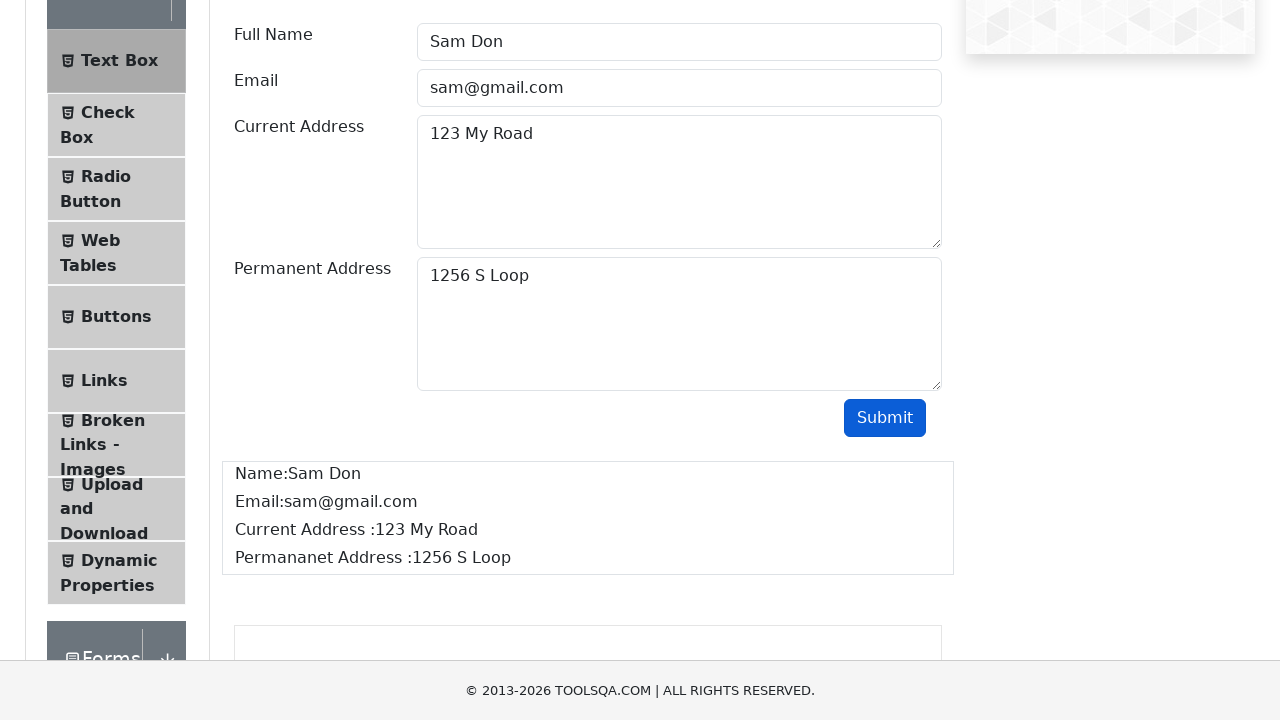